Tests the search functionality on python.org by searching for "pycon" and verifying results are displayed

Starting URL: http://www.python.org

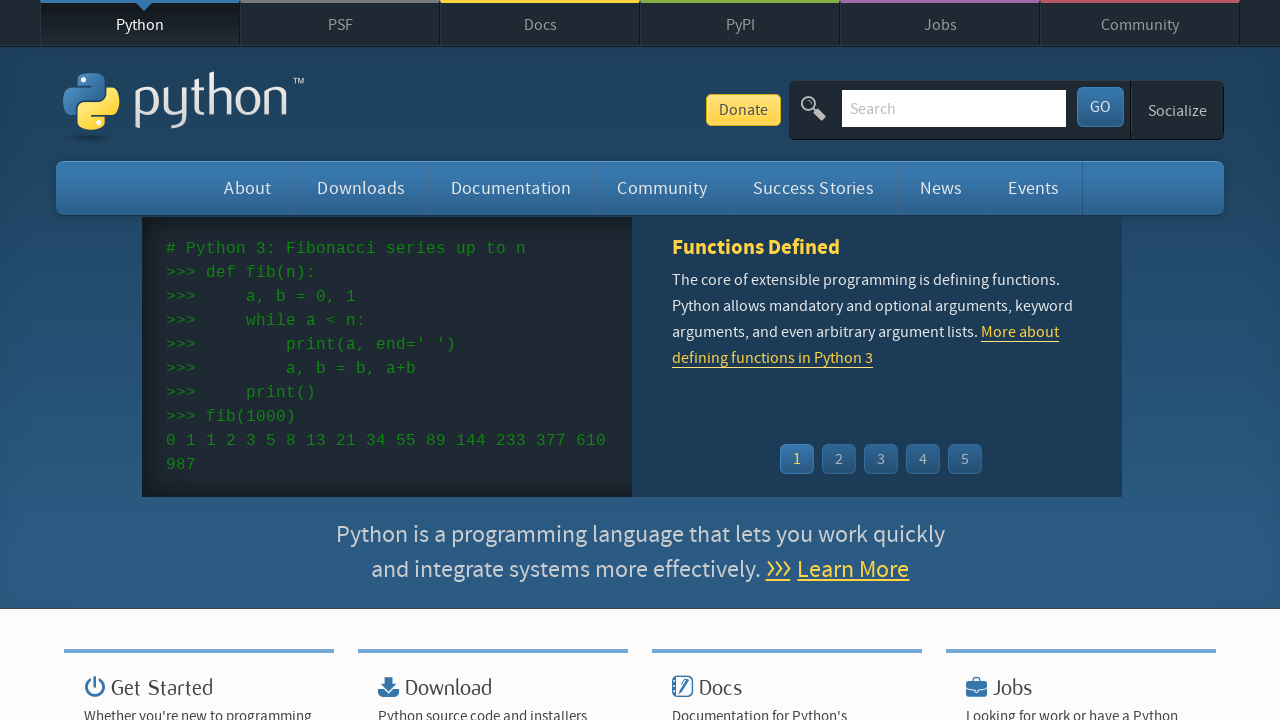

Verified page title contains 'Python'
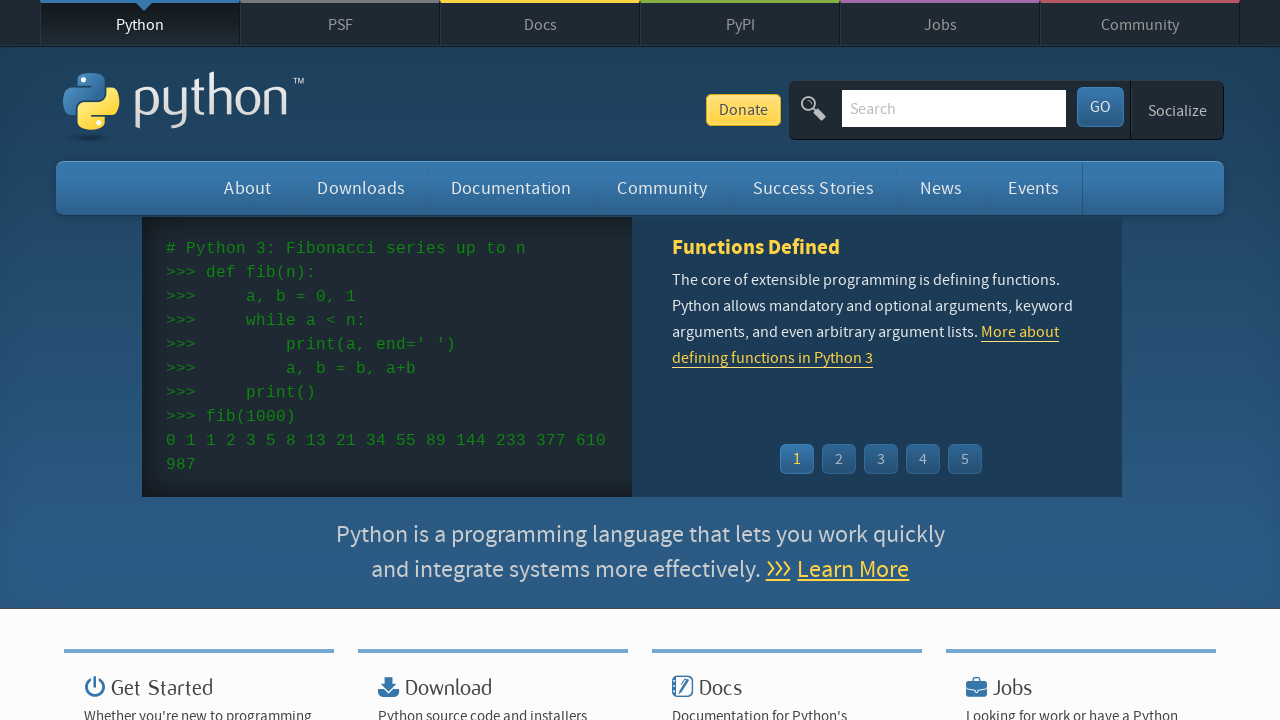

Located search input field
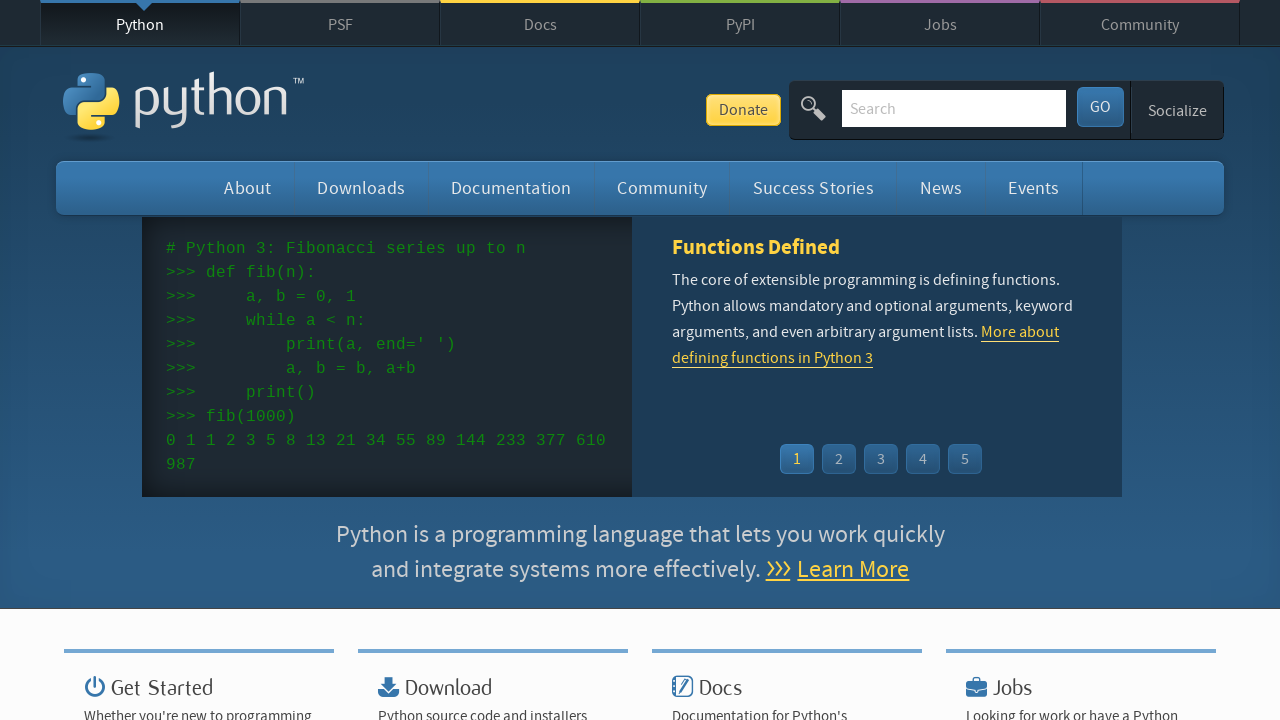

Cleared search input field on input[name='q']
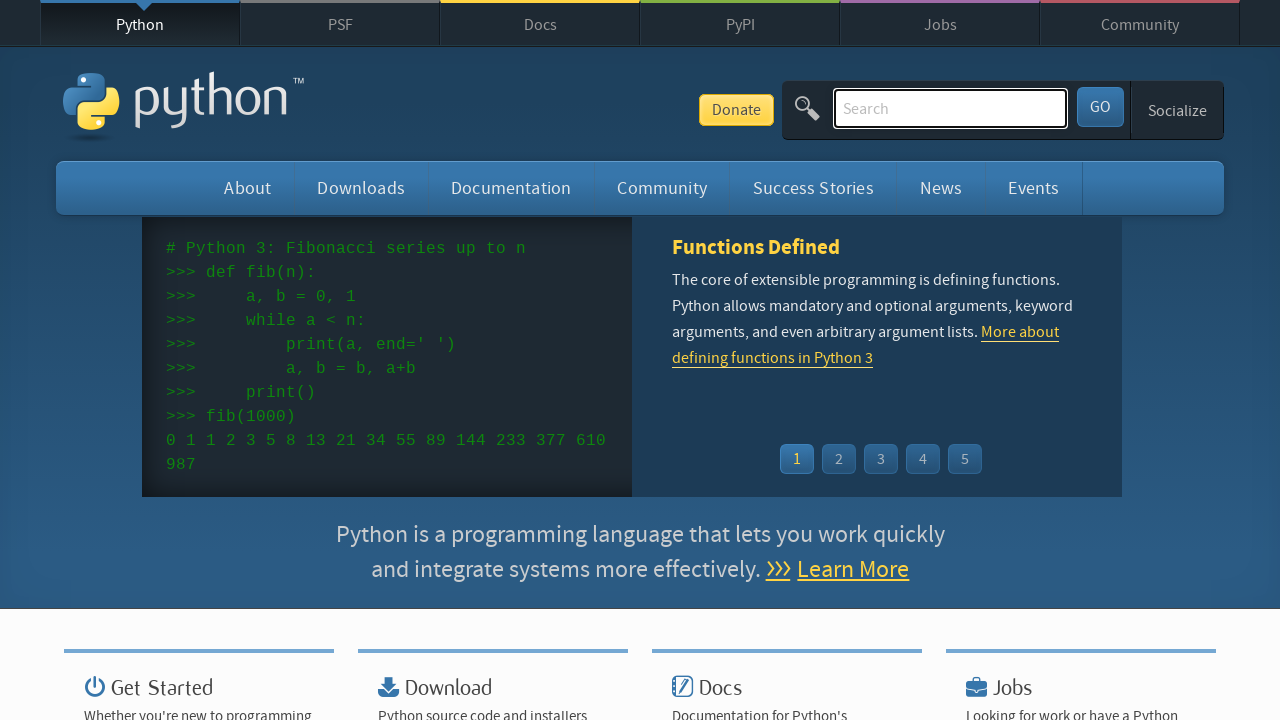

Typed 'pycon' in search field on input[name='q']
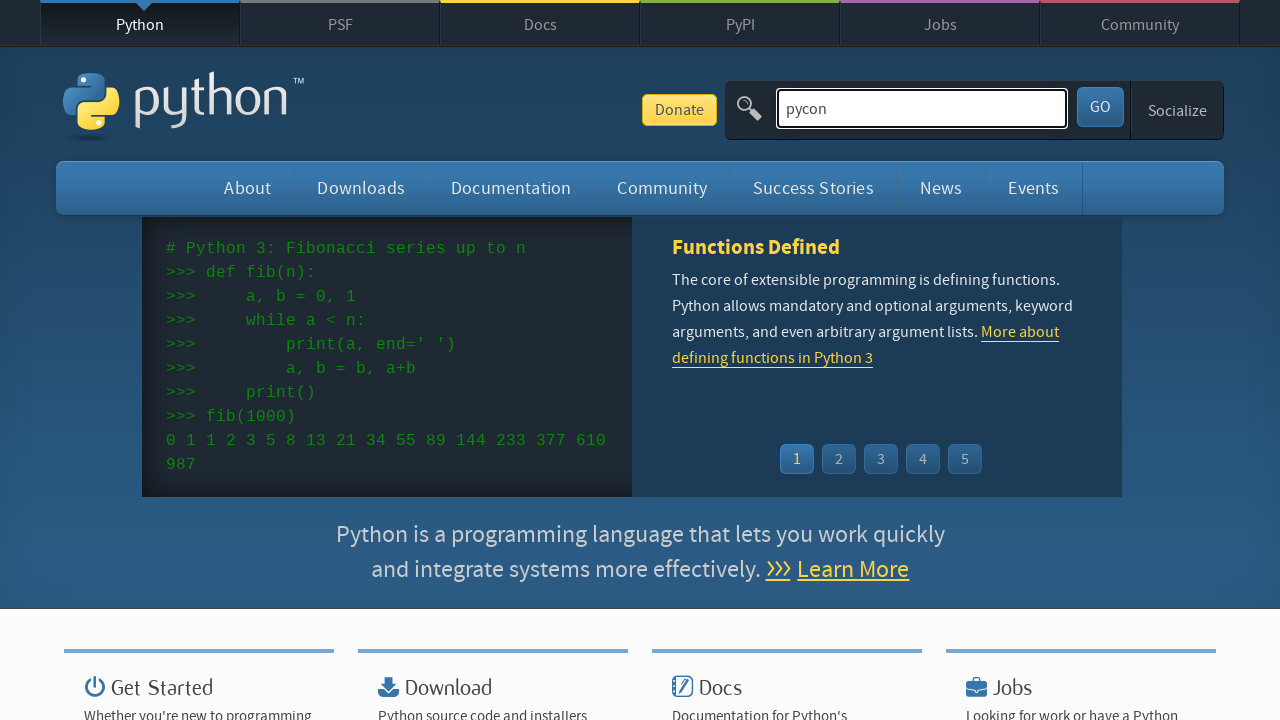

Pressed Enter to submit search query on input[name='q']
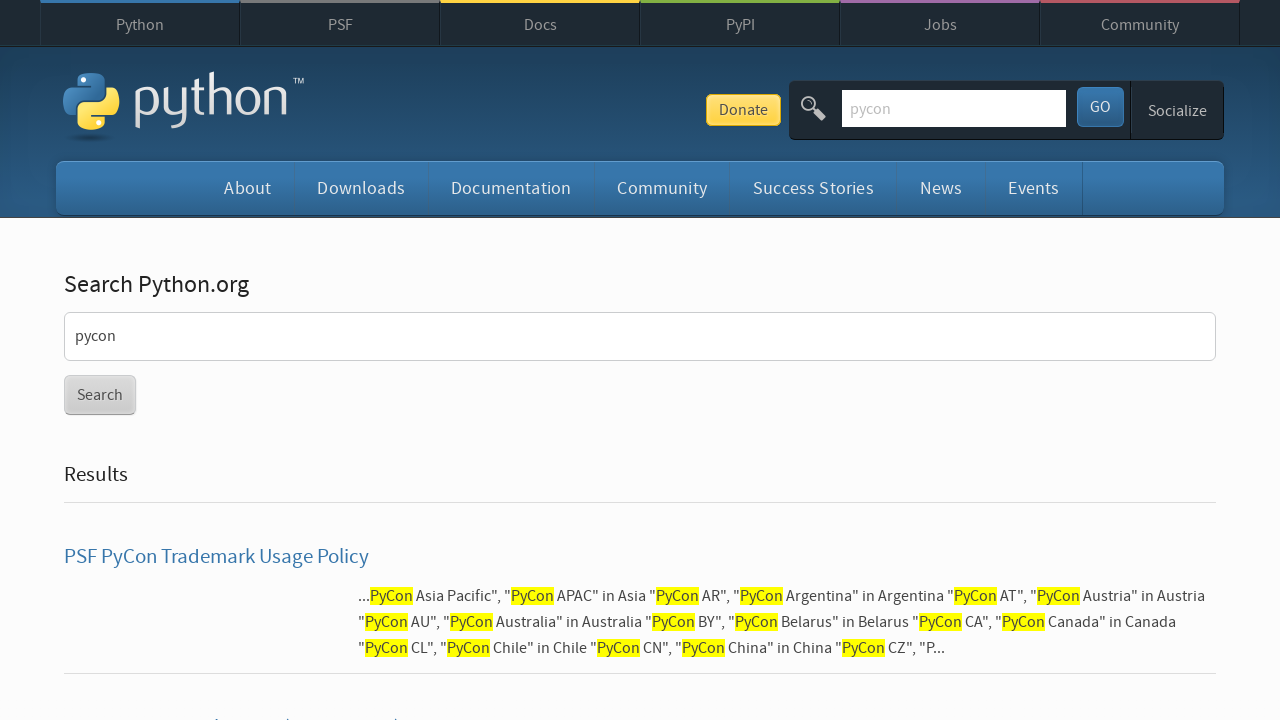

Waited for page to load (networkidle)
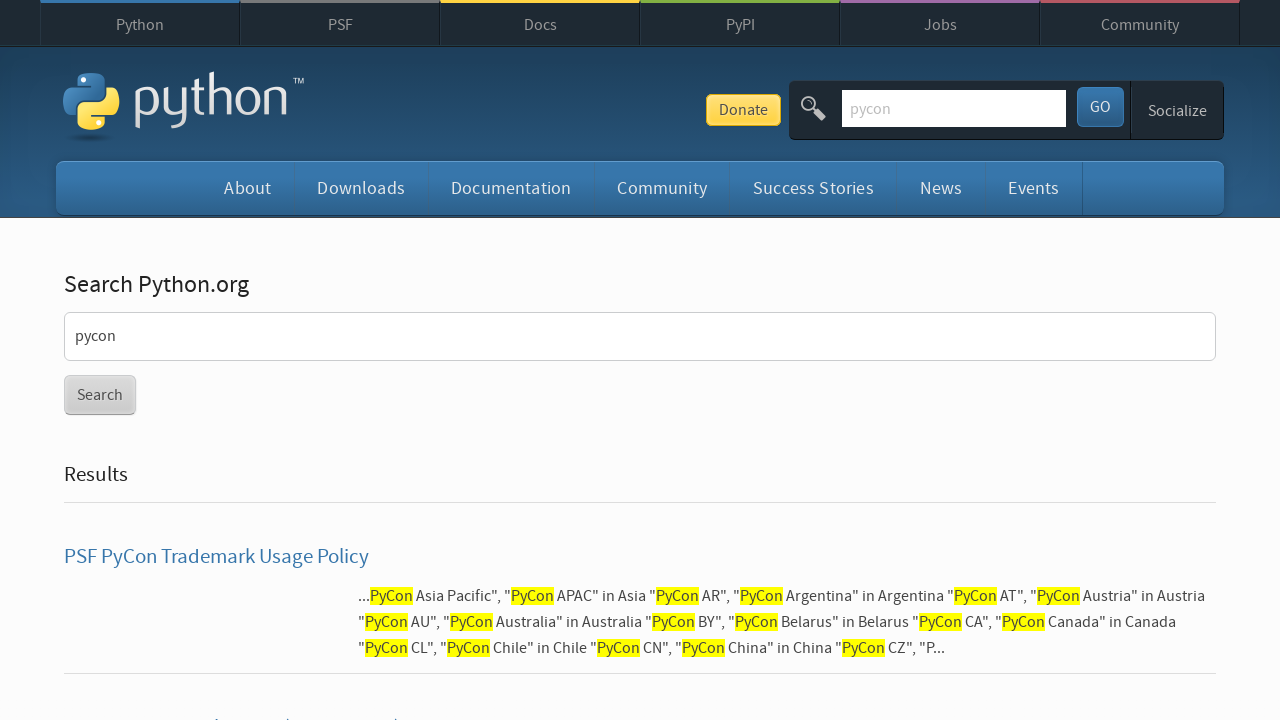

Verified that search results are displayed (no 'No results found' message)
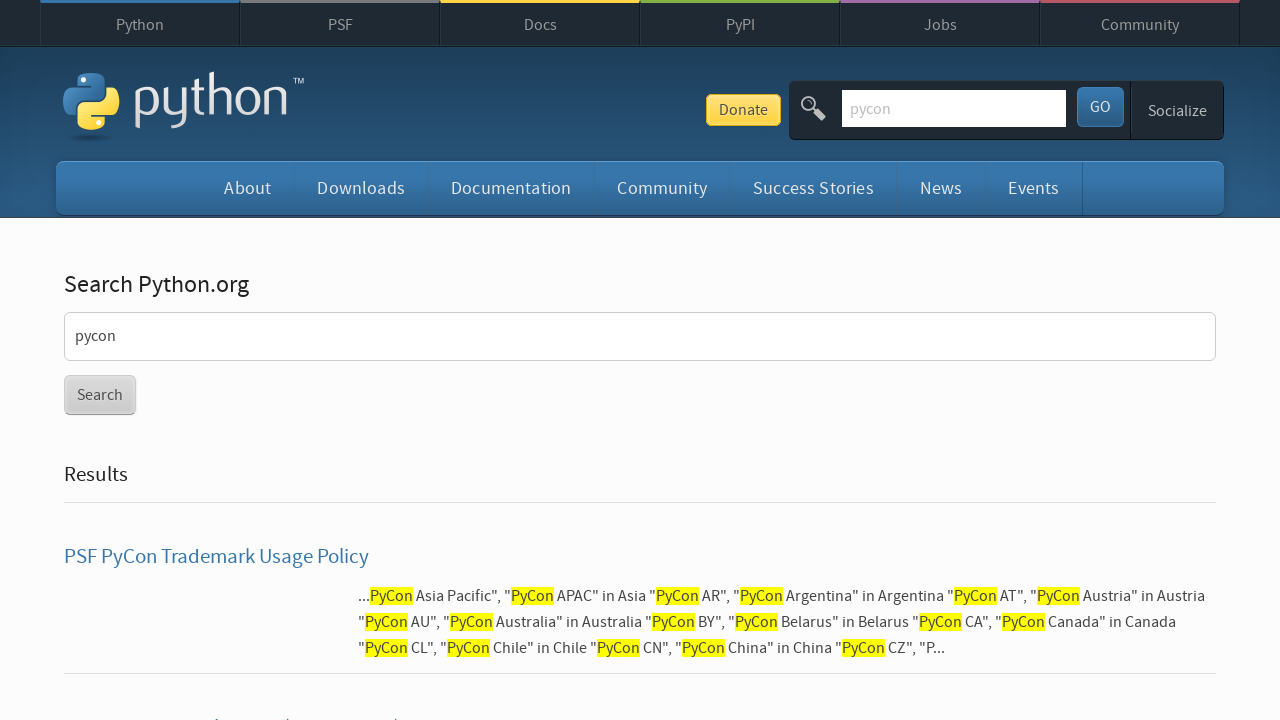

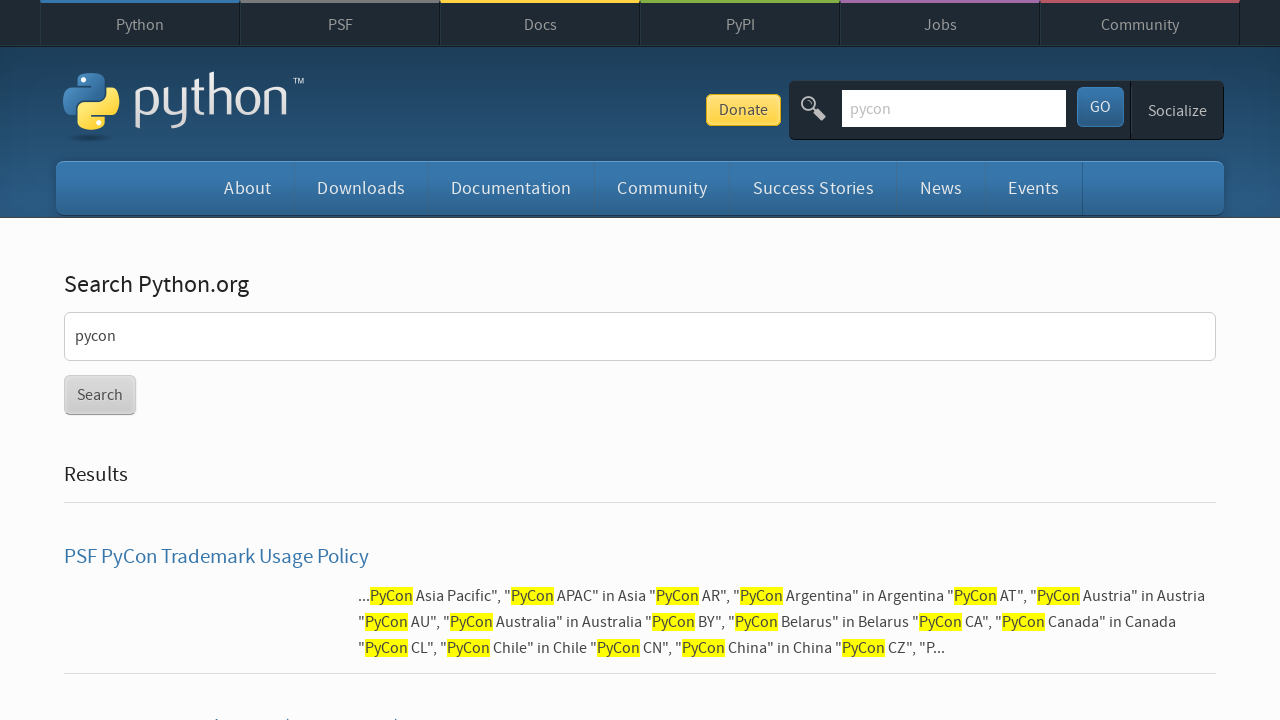